Tests navigation on 99 Bottles of Beer website by clicking Browse Languages menu, then clicking Start menu, and verifying the welcome heading

Starting URL: http://www.99-bottles-of-beer.net/

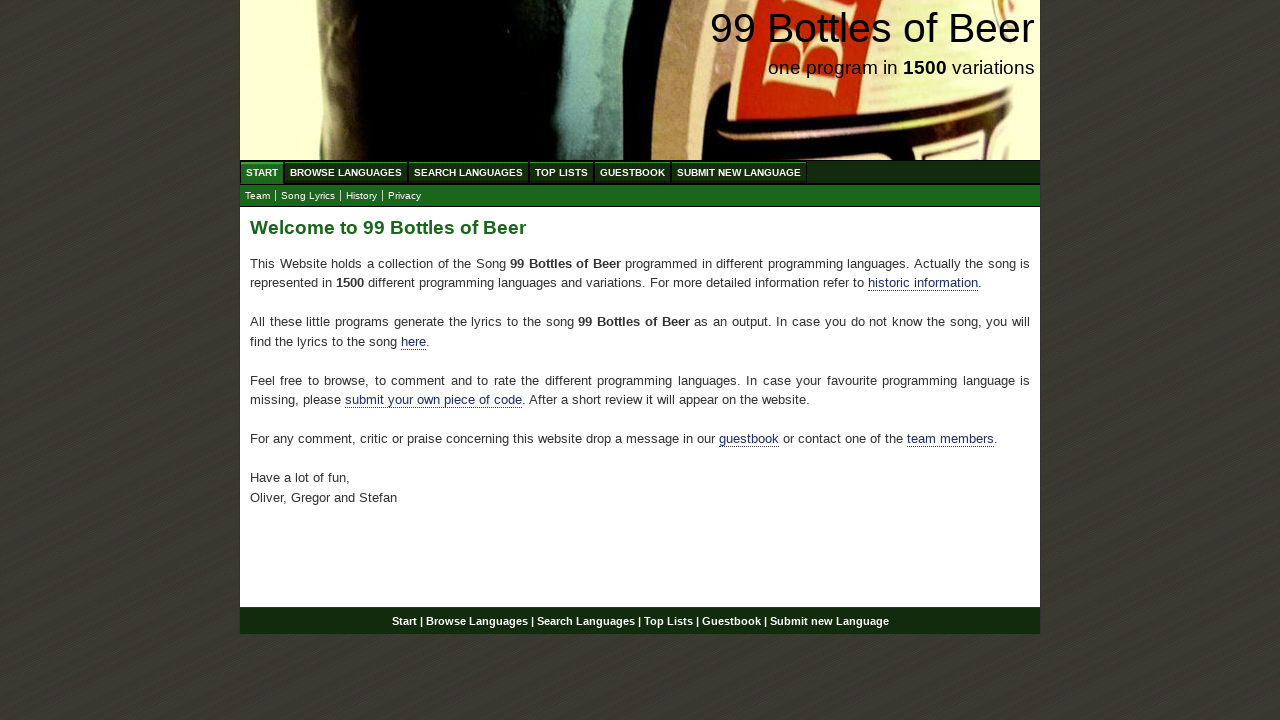

Clicked Browse Languages menu item at (346, 172) on a[href='/abc.html']
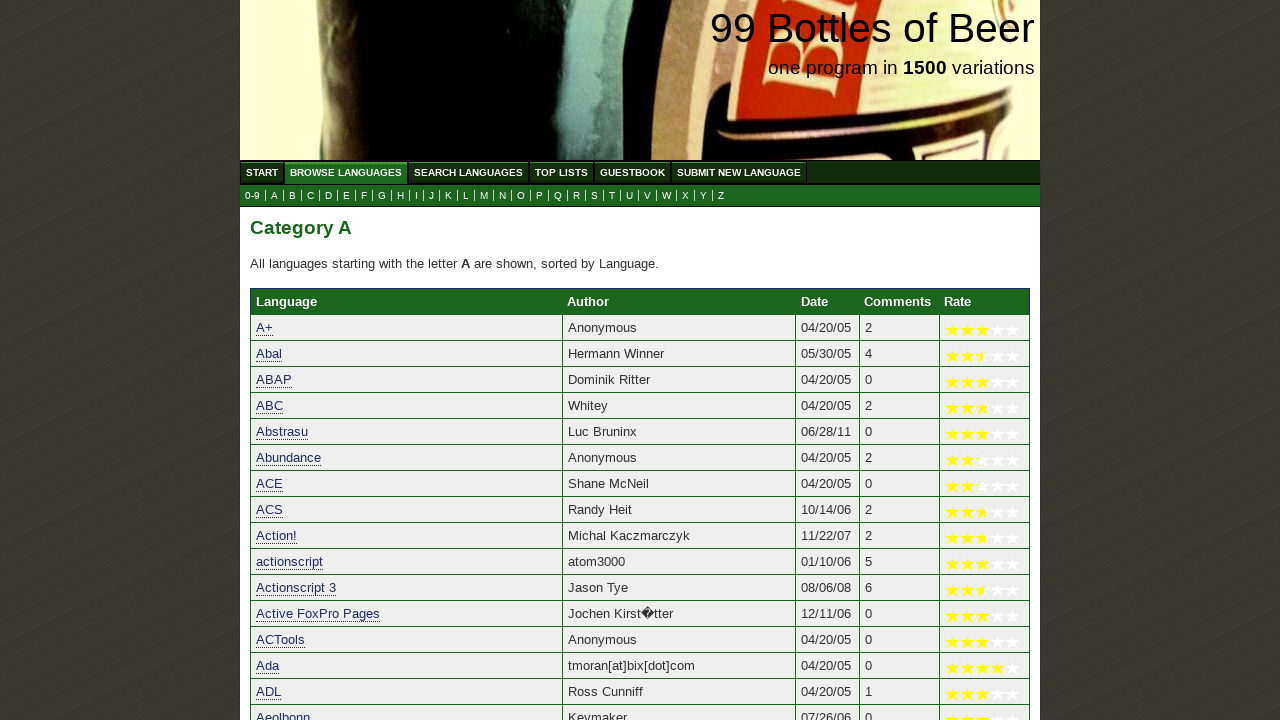

Clicked Start menu item to return to home at (262, 172) on a[href='/']
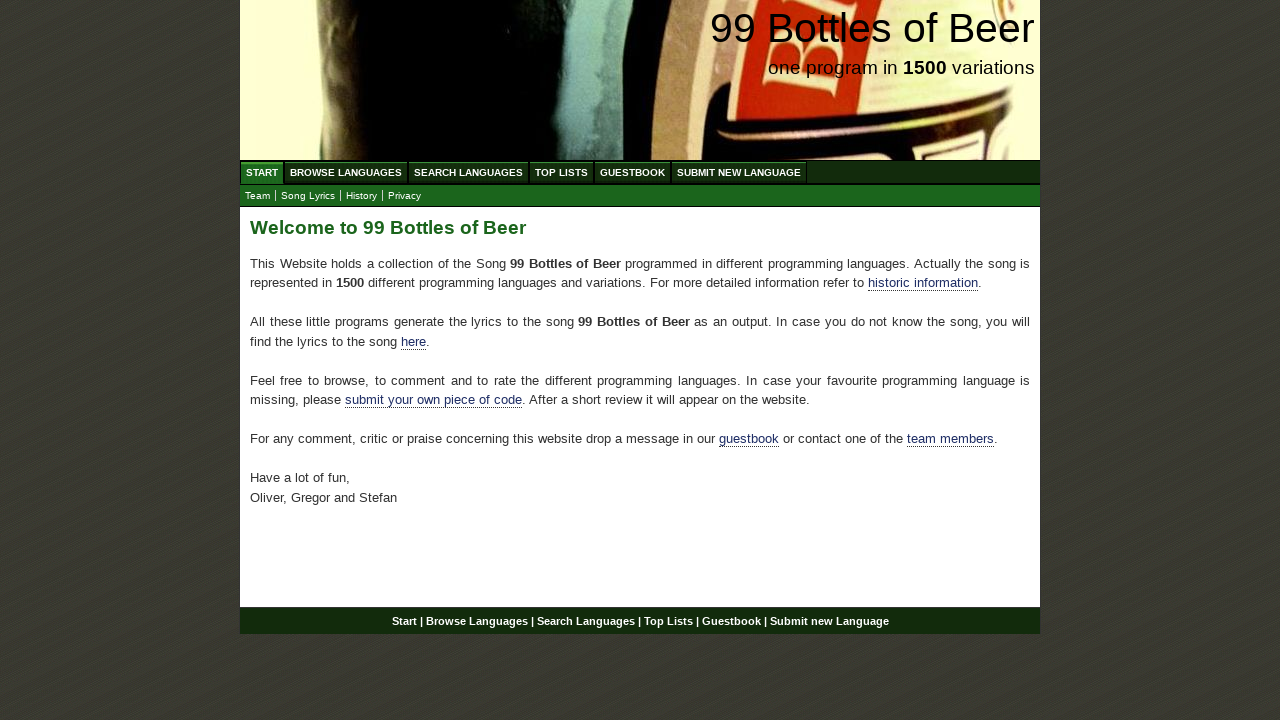

Welcome heading loaded and verified
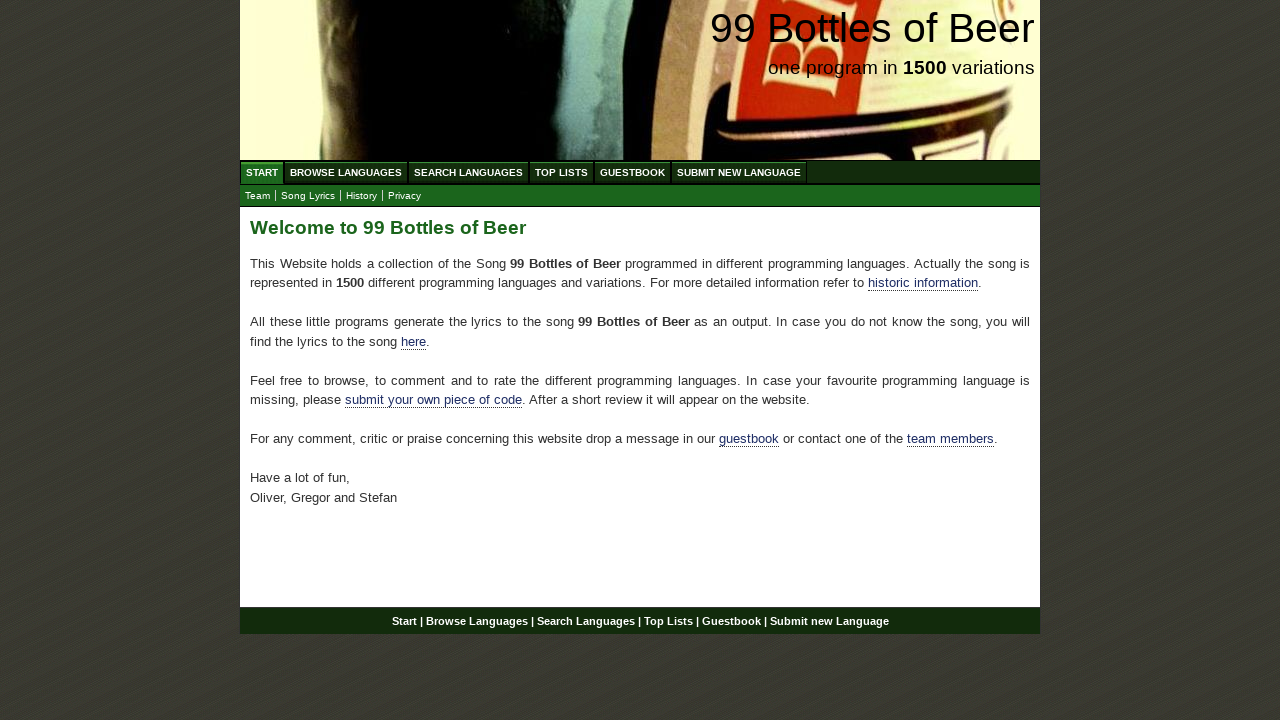

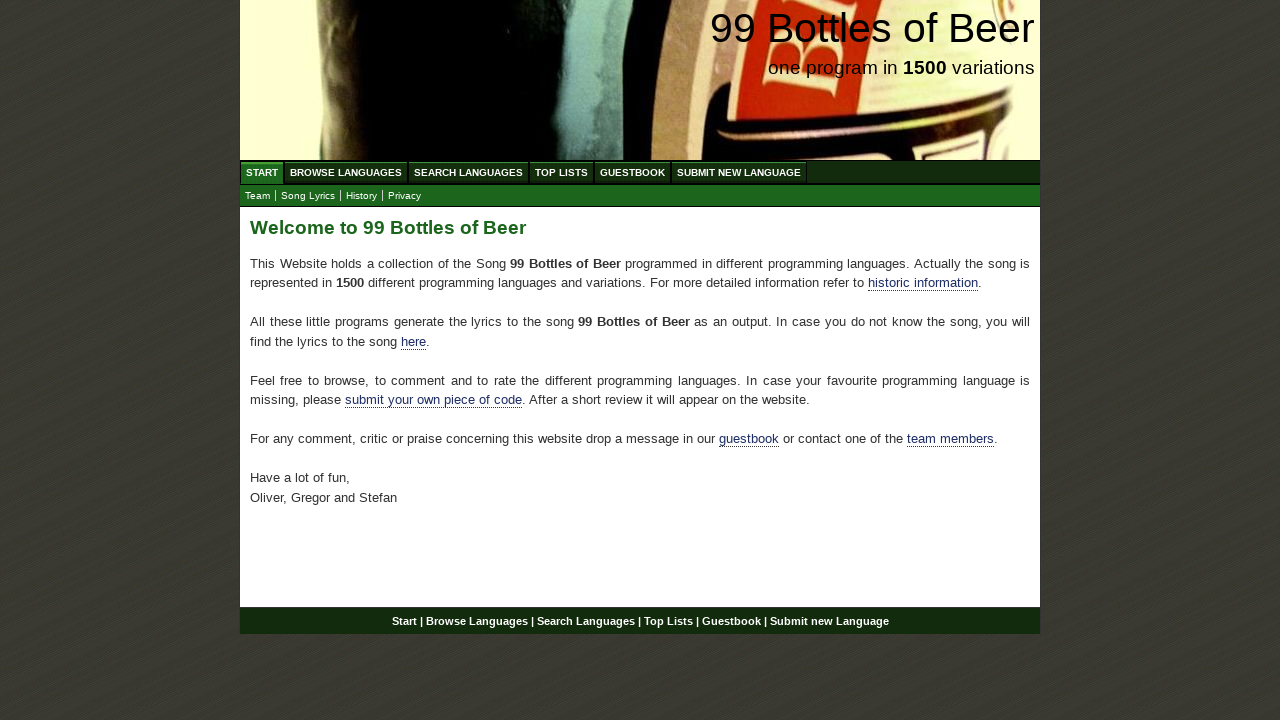